Tests drag and drop functionality by dragging an element and dropping it onto a target element

Starting URL: https://jqueryui.com/resources/demos/droppable/default.html

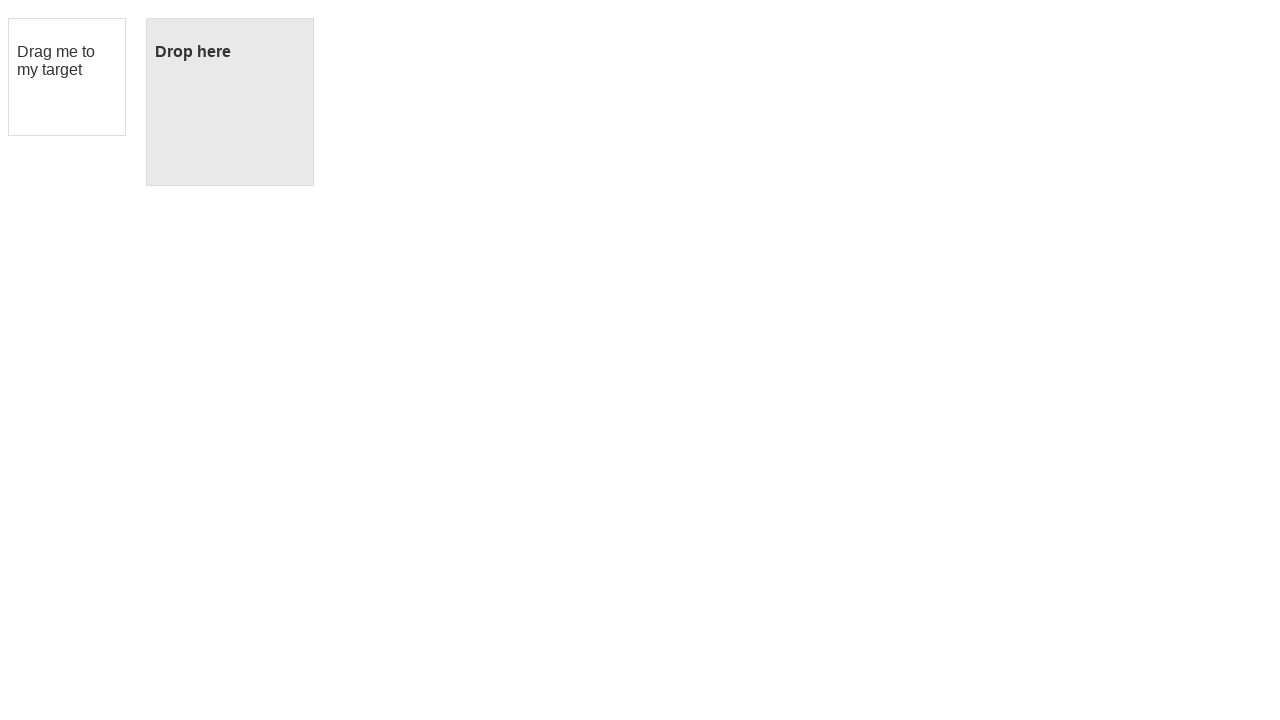

Navigated to jQuery UI drag and drop demo page
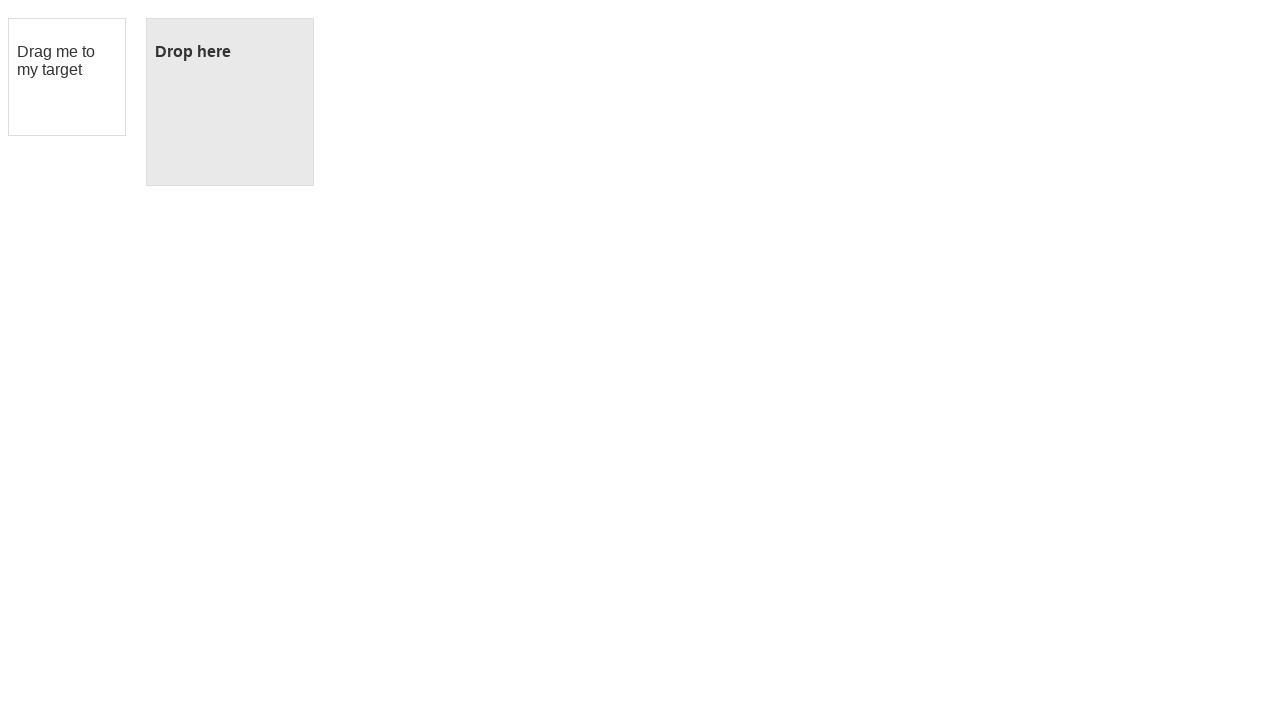

Located the draggable element
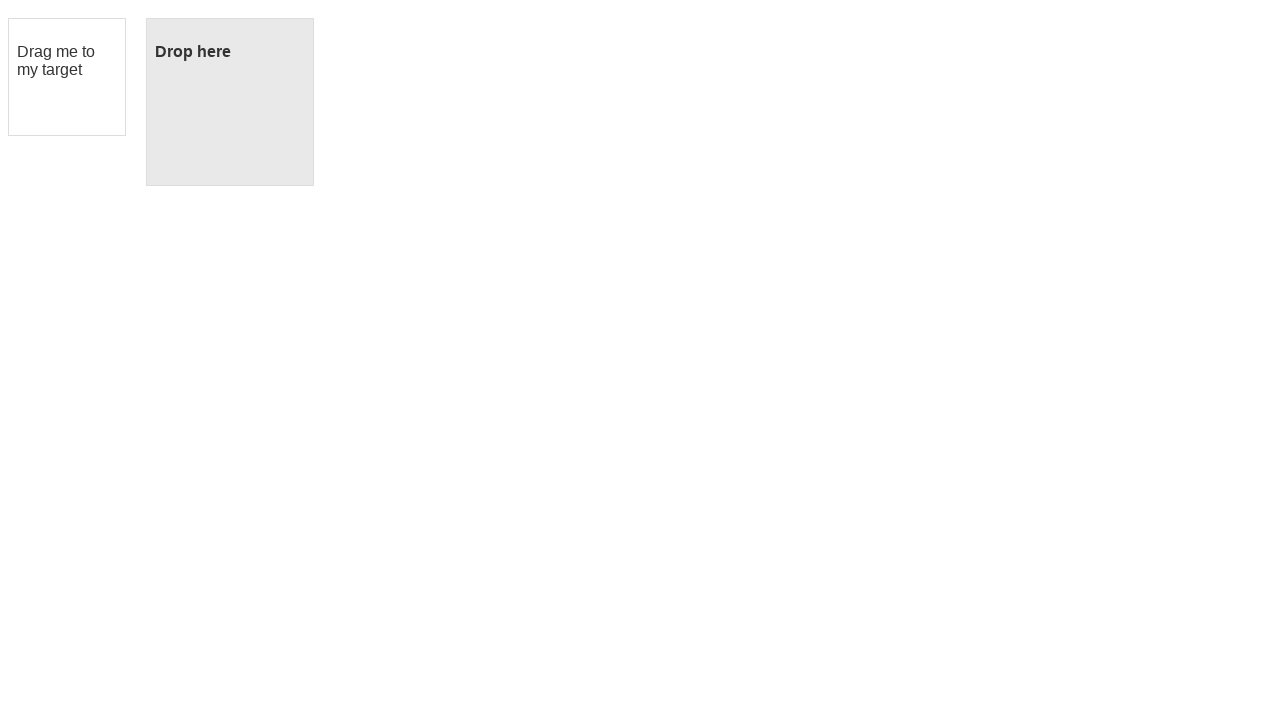

Located the droppable target element
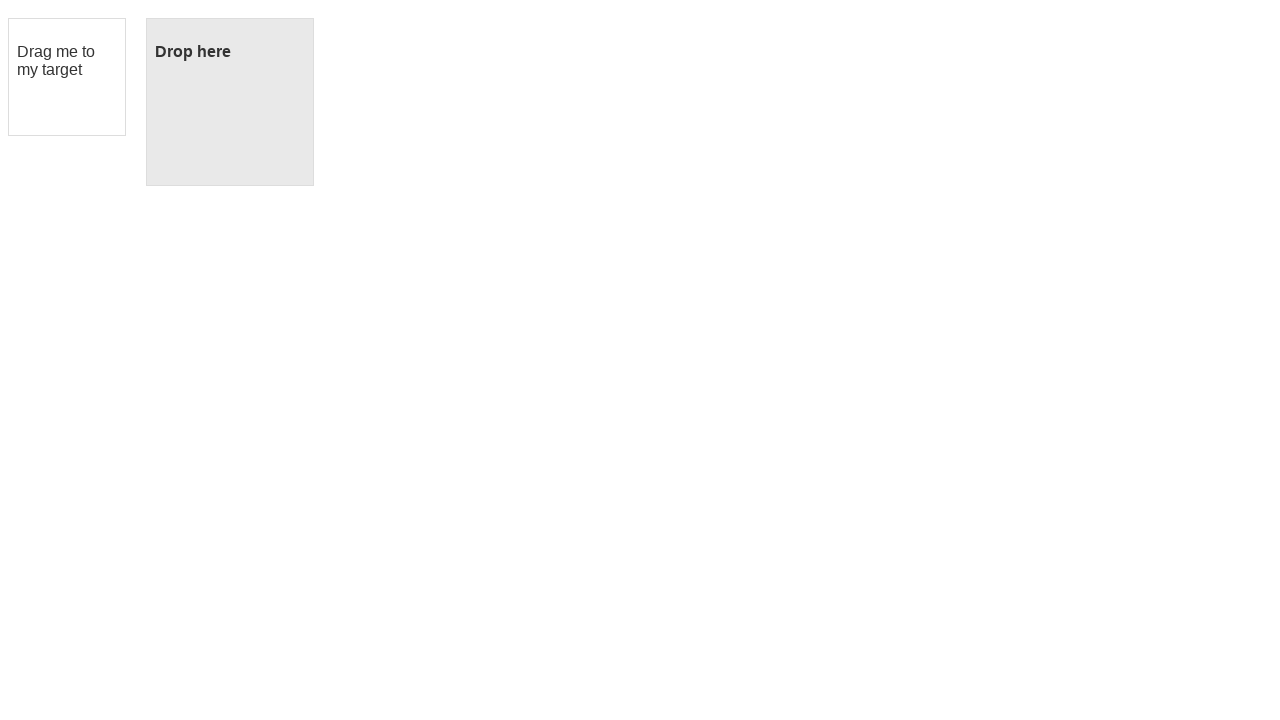

Dragged and dropped the element onto the target at (230, 102)
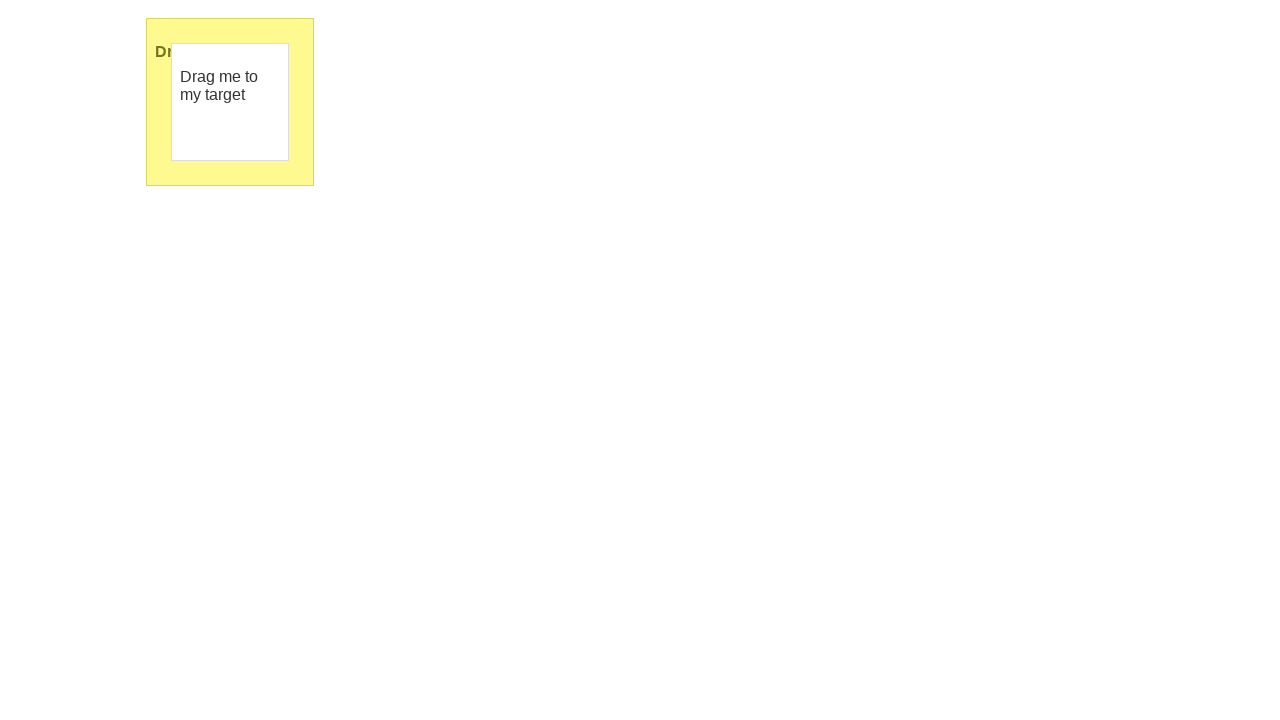

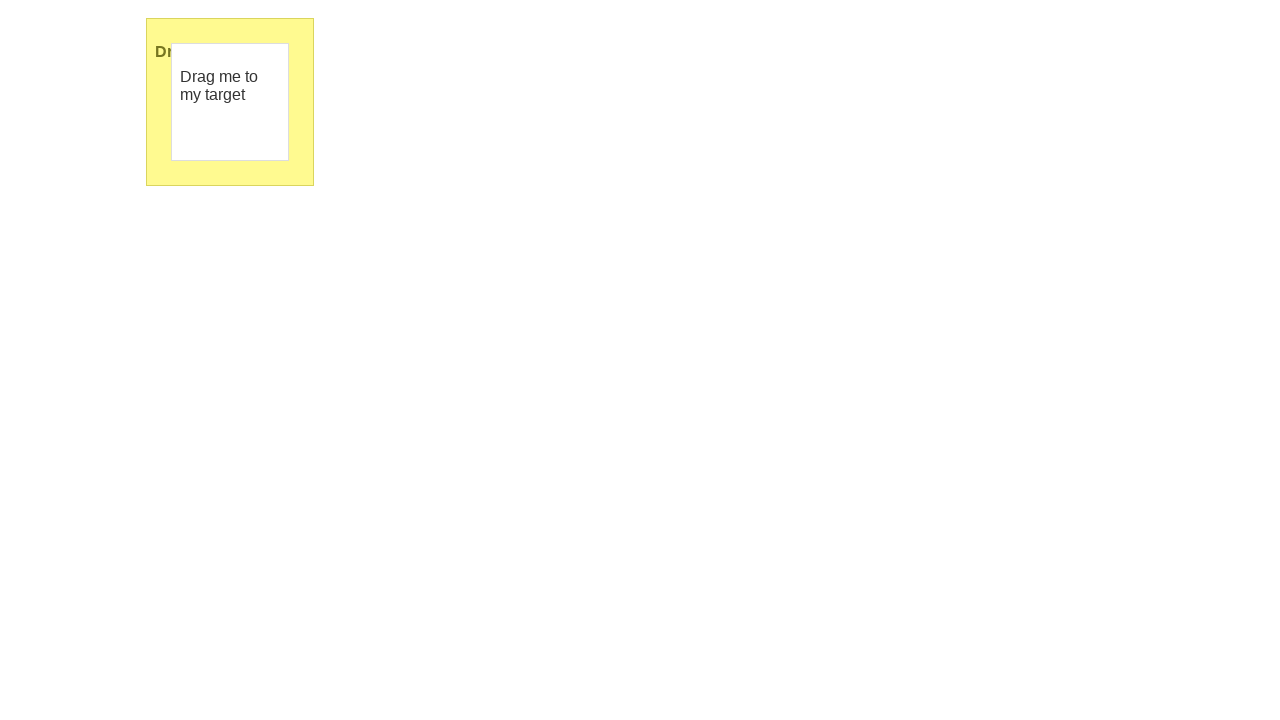